Automates a math exercise by extracting a value from an element's attribute, calculating a logarithmic formula result, entering it in an answer field, checking required checkboxes, and submitting the form.

Starting URL: http://suninjuly.github.io/get_attribute.html

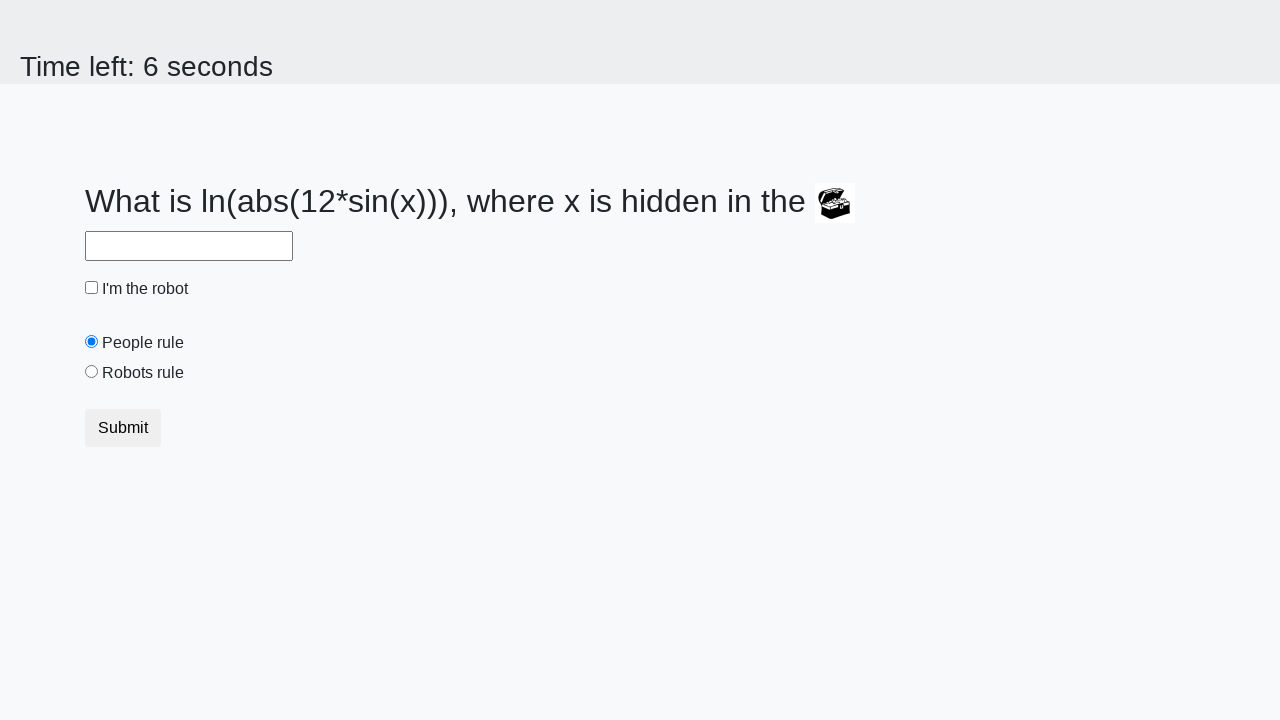

Located treasure element by ID
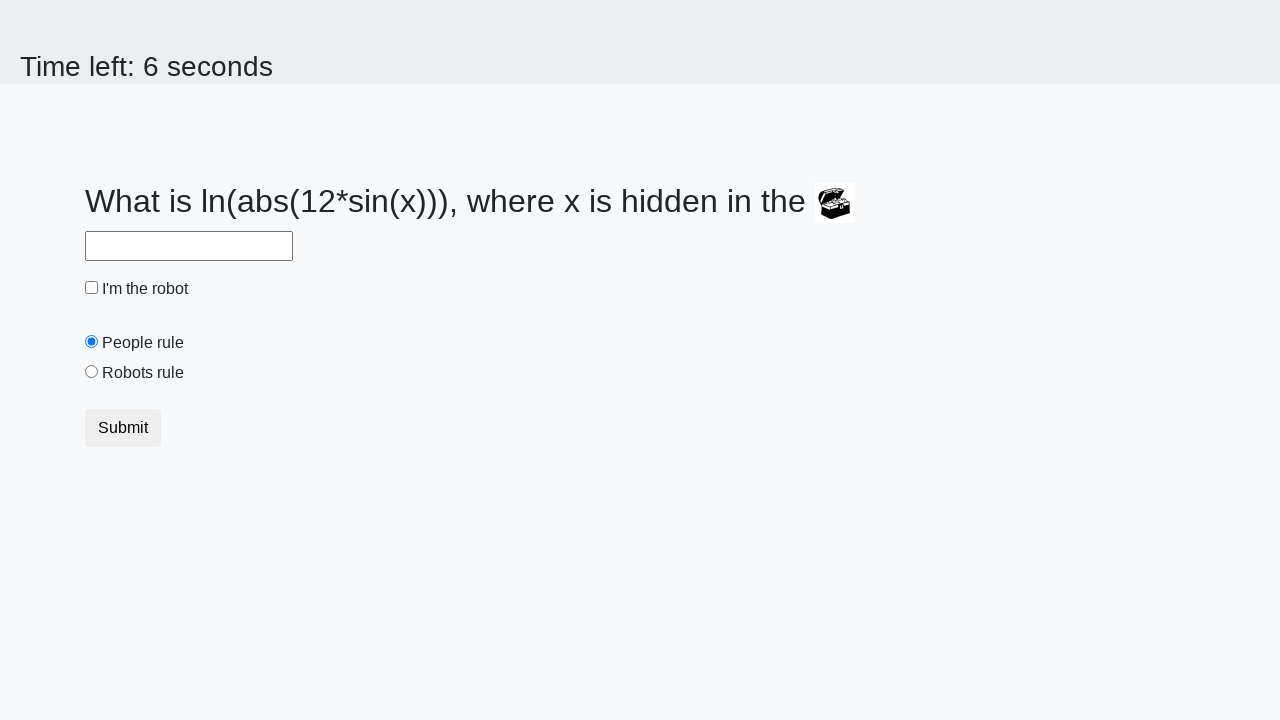

Extracted 'valuex' attribute from treasure element
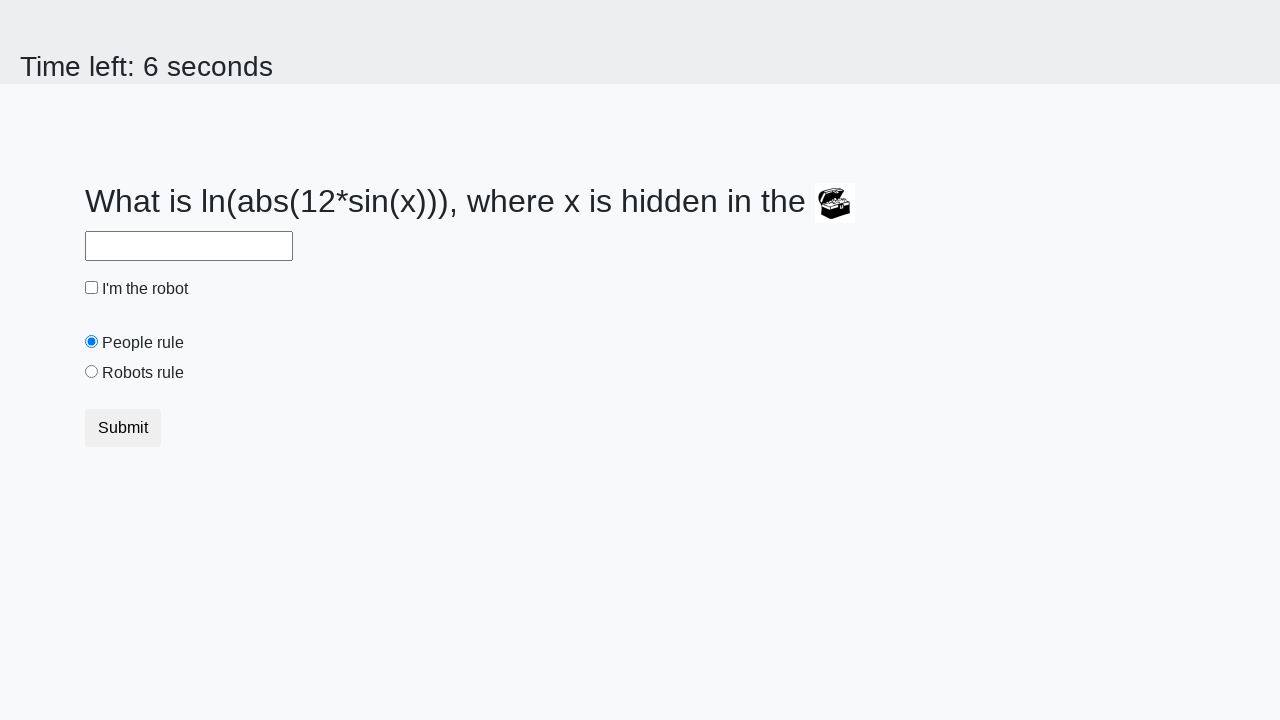

Calculated logarithmic formula result: 2.2947898943487717
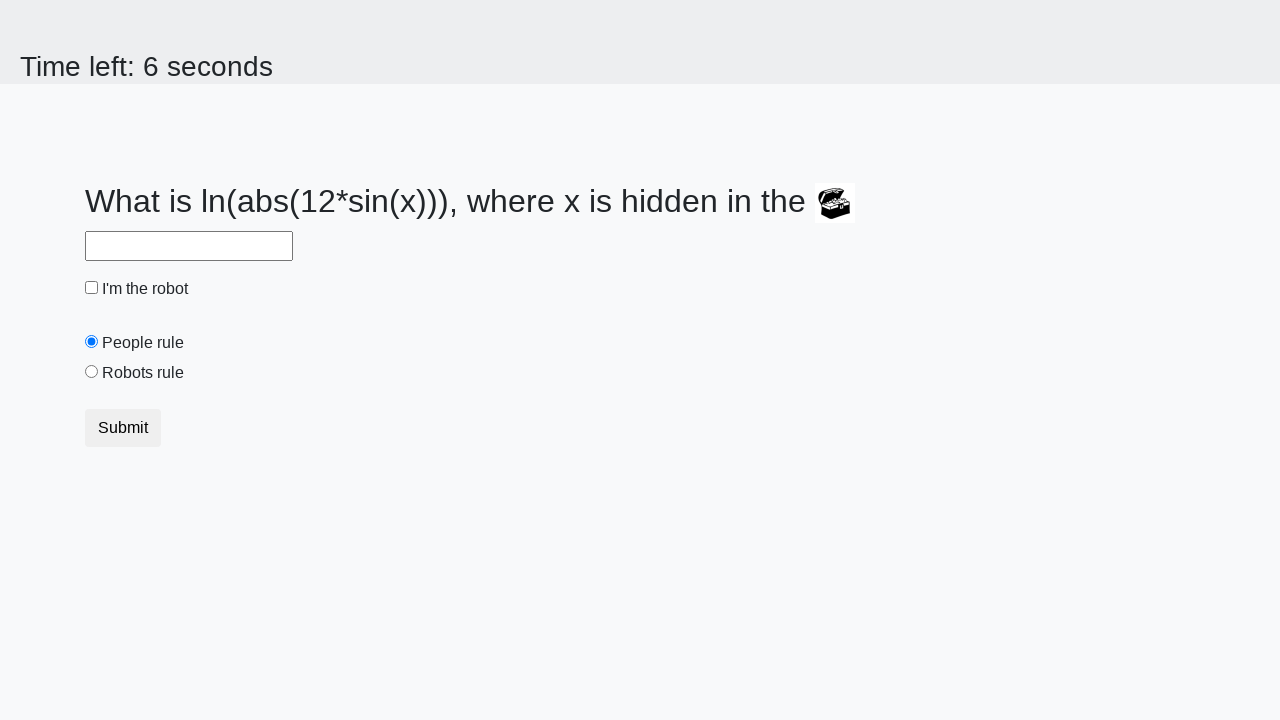

Filled answer field with calculated value on #answer
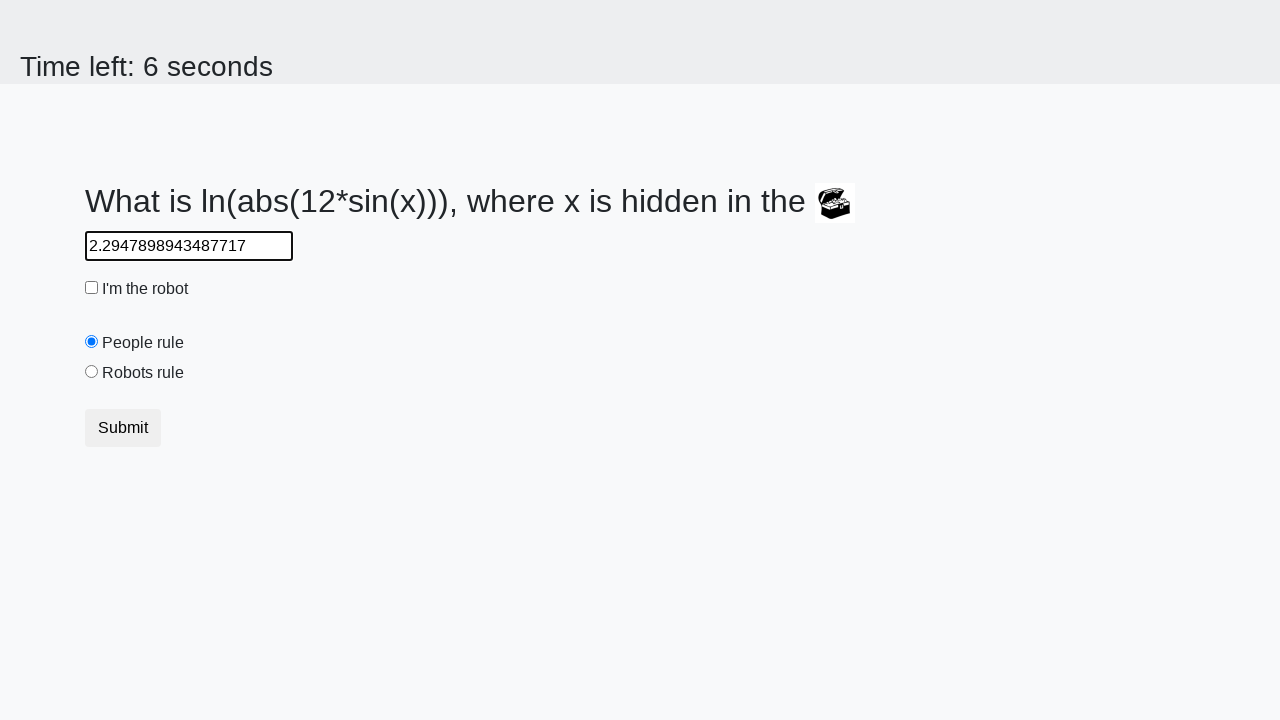

Checked 'I am the robot' checkbox at (92, 288) on #robotCheckbox
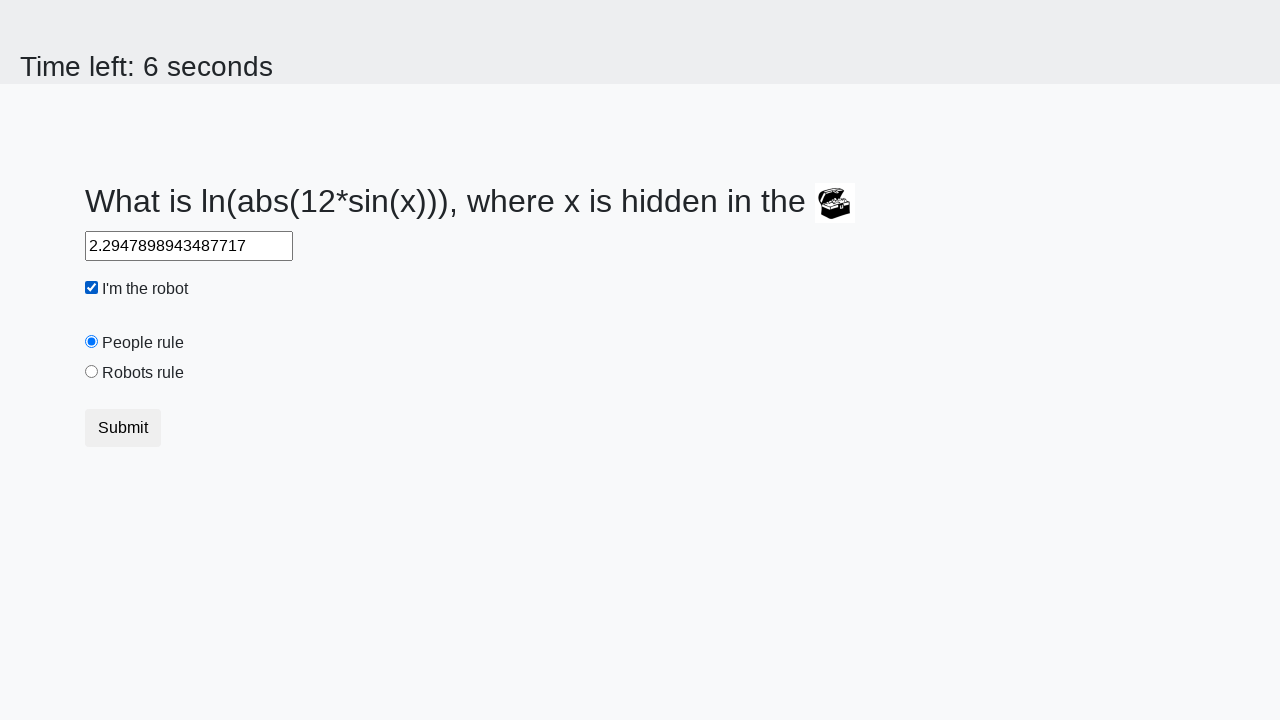

Checked 'Robots rule!' checkbox at (92, 372) on #robotsRule
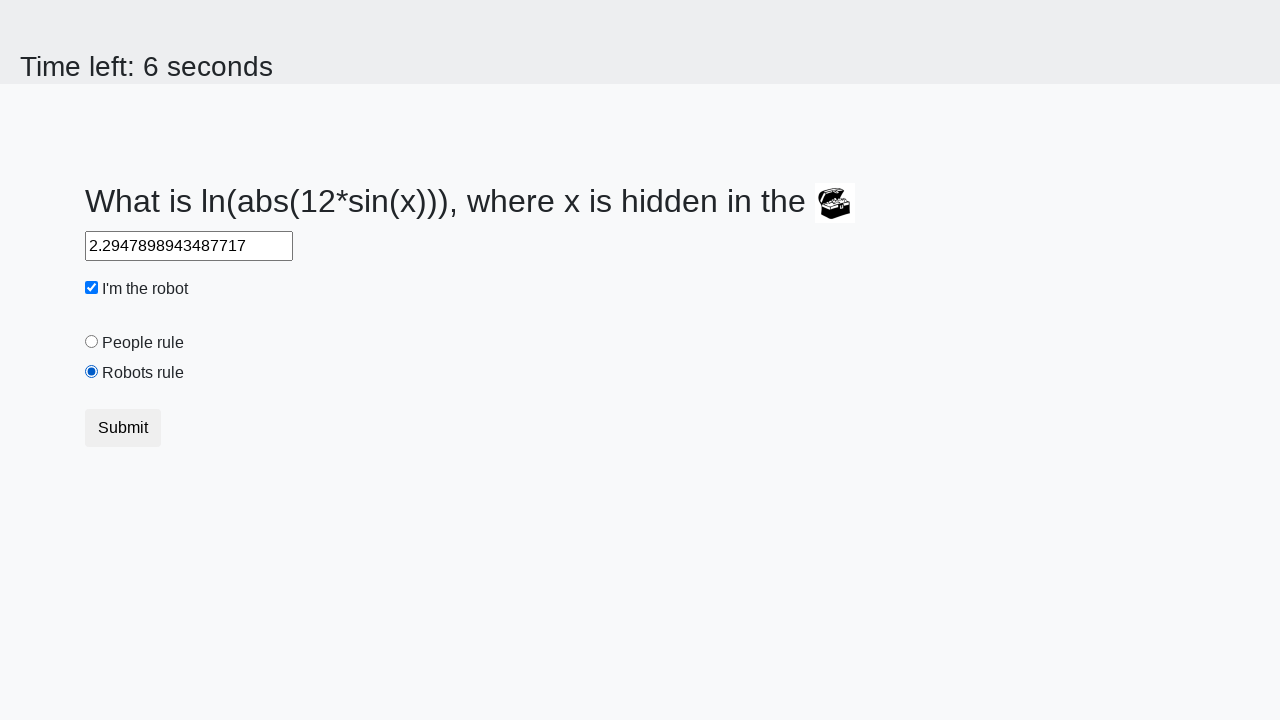

Clicked submit button to complete exercise at (123, 428) on .btn.btn-default
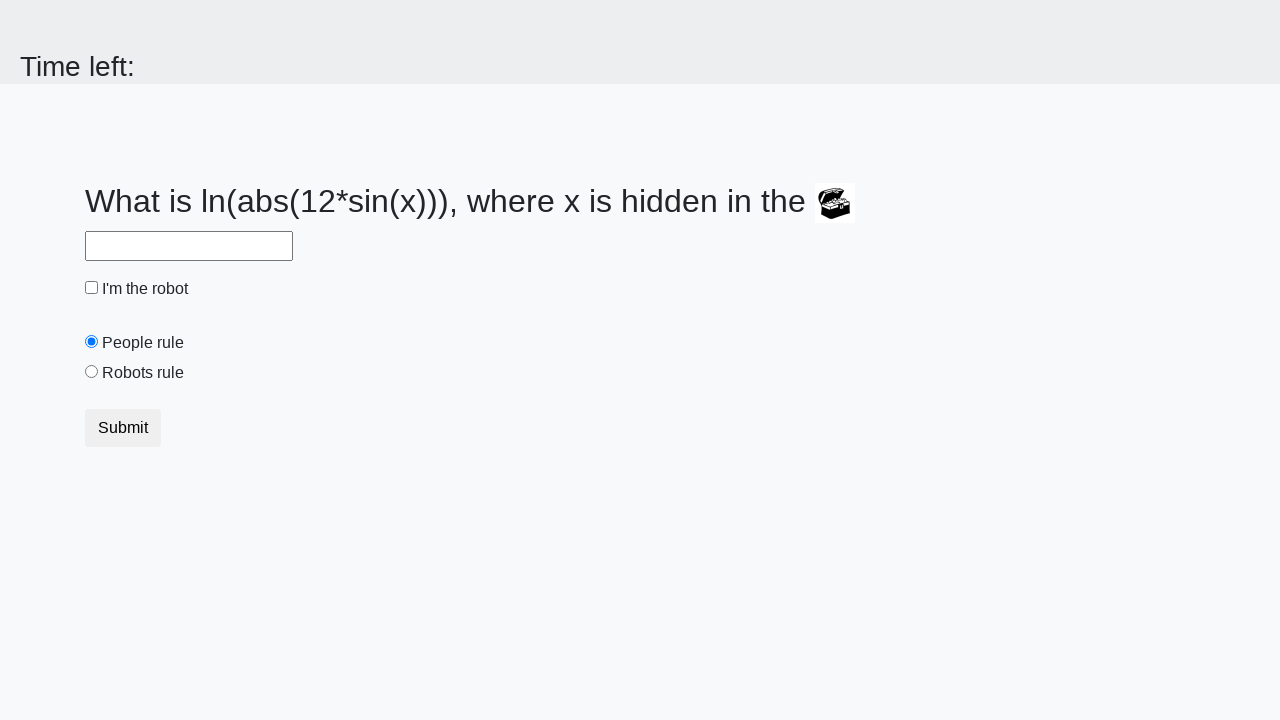

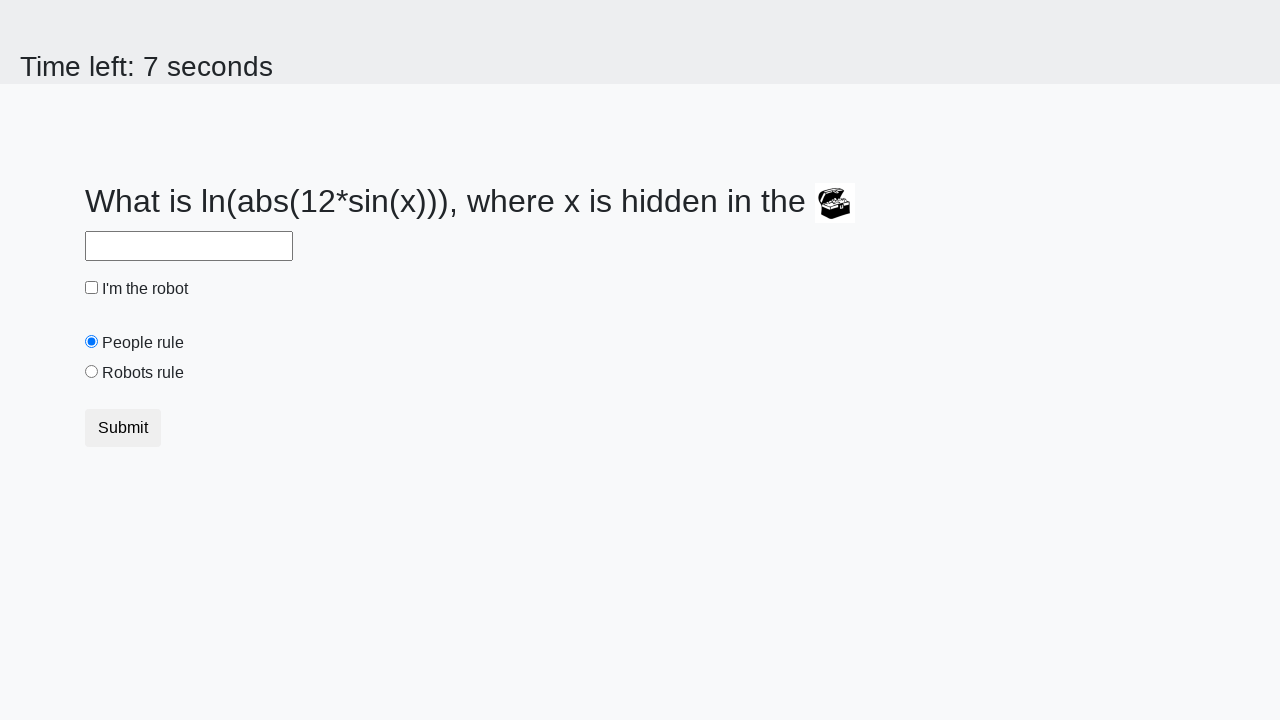